Tests 7-character validation form with an input shorter than 7 characters

Starting URL: https://testpages.eviltester.com/styled/apps/7charval/simple7charvalidation.html

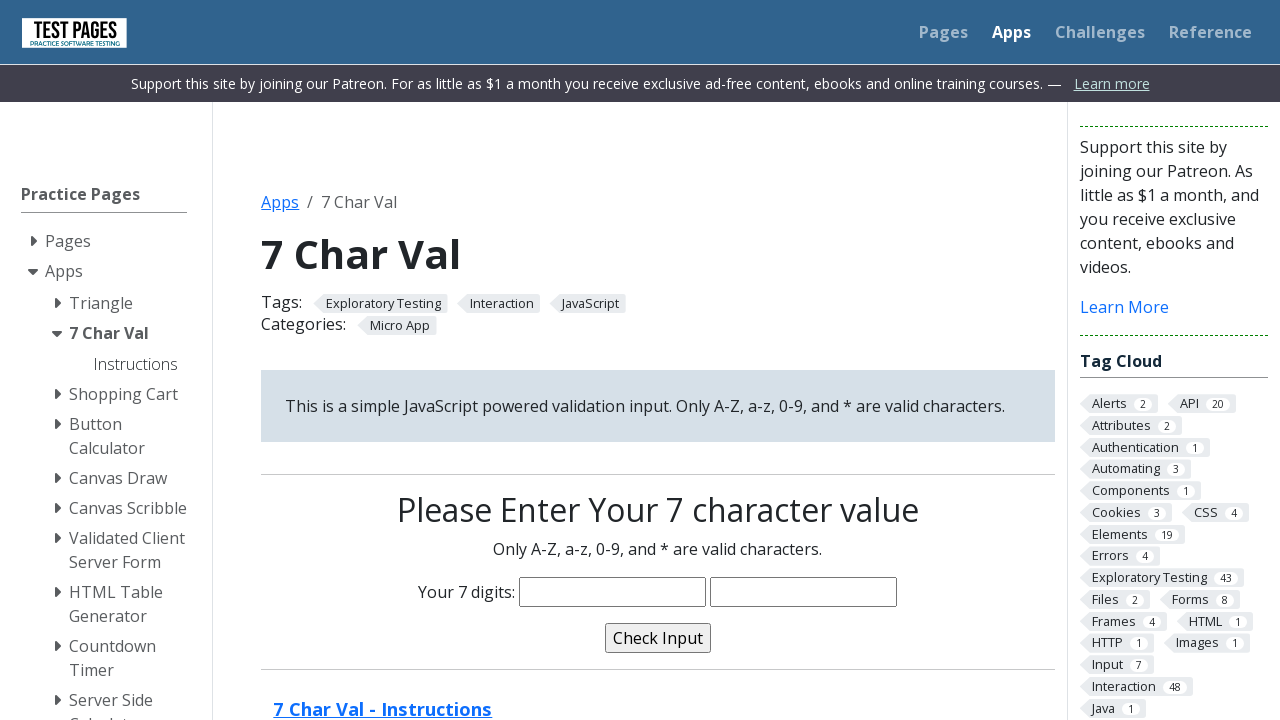

Filled input field with 'abc34' (5 characters, shorter than required 7) on input[name='characters']
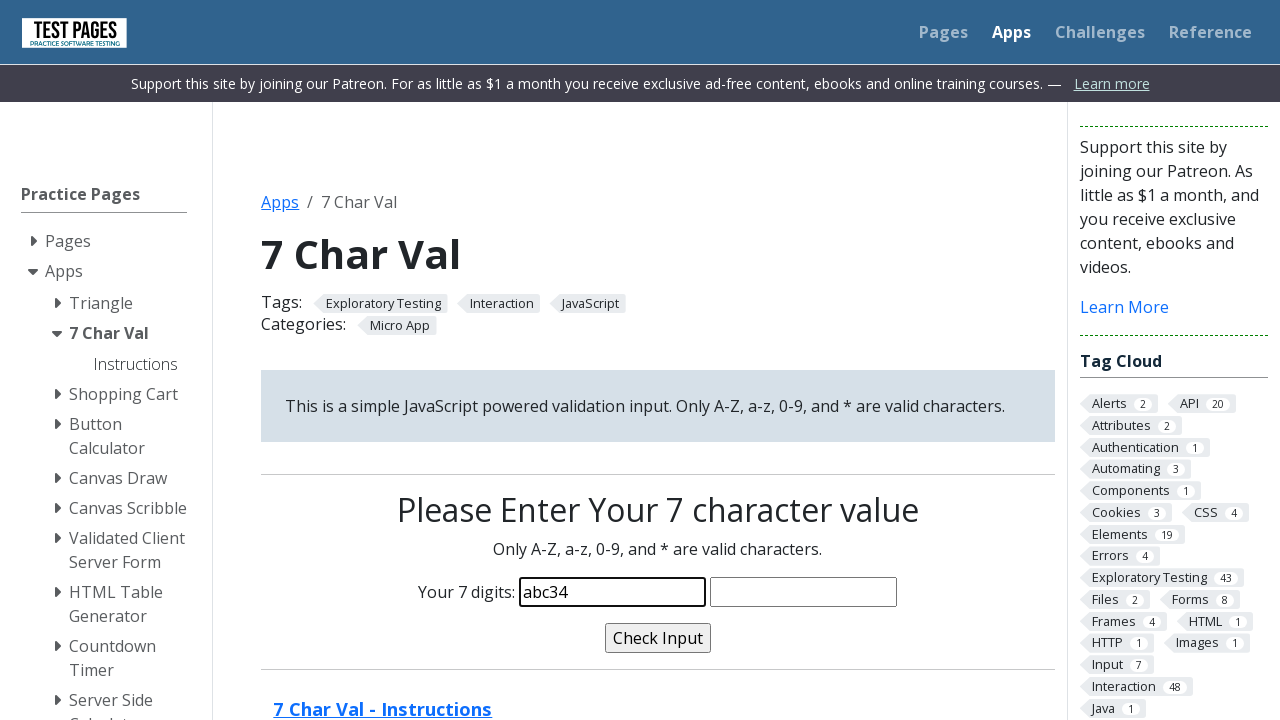

Clicked validate button at (658, 638) on input[name='validate']
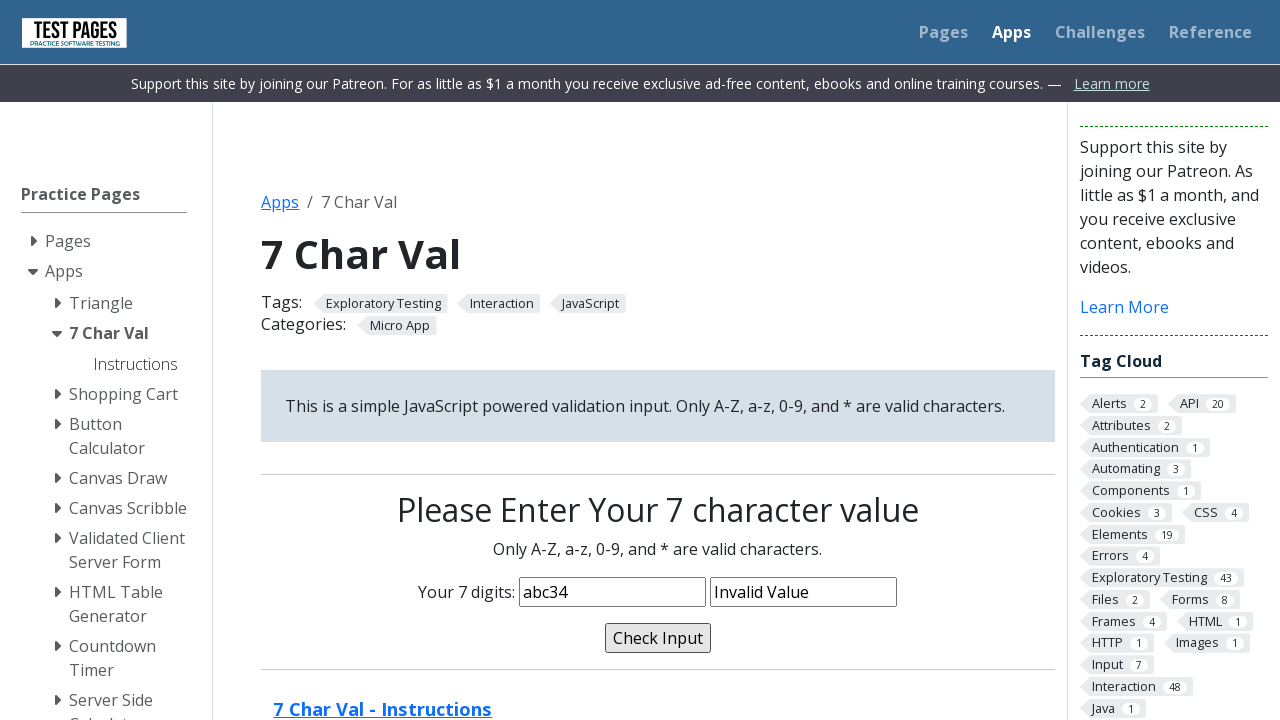

Validation message displayed 'Invalid Value' as expected
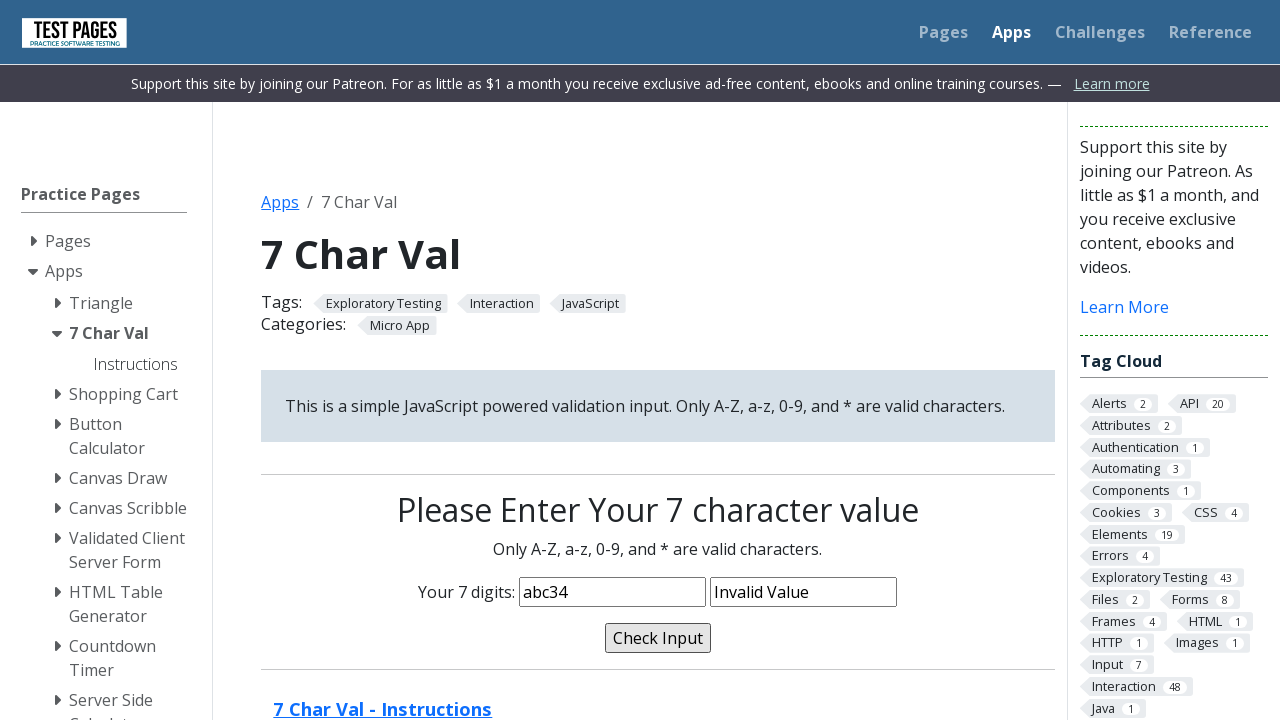

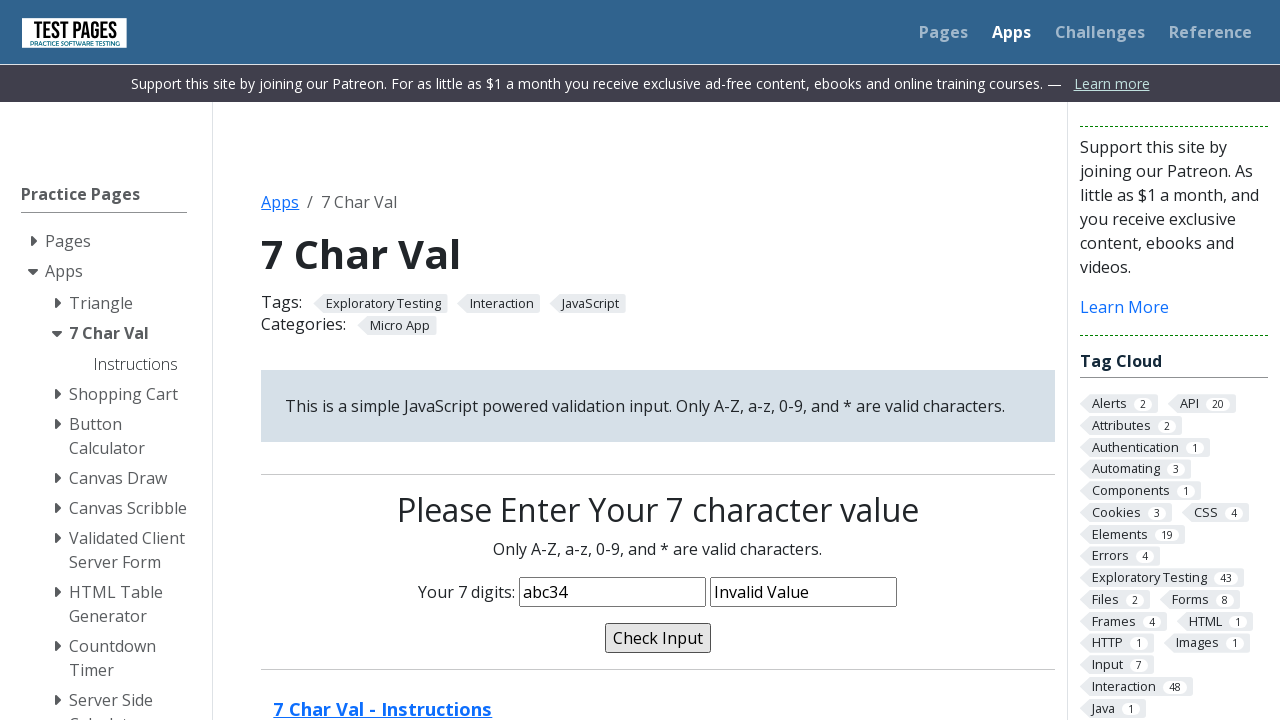